Opens the HWSW Hungarian tech news website and verifies that the page title is correct

Starting URL: http://hwsw.hu

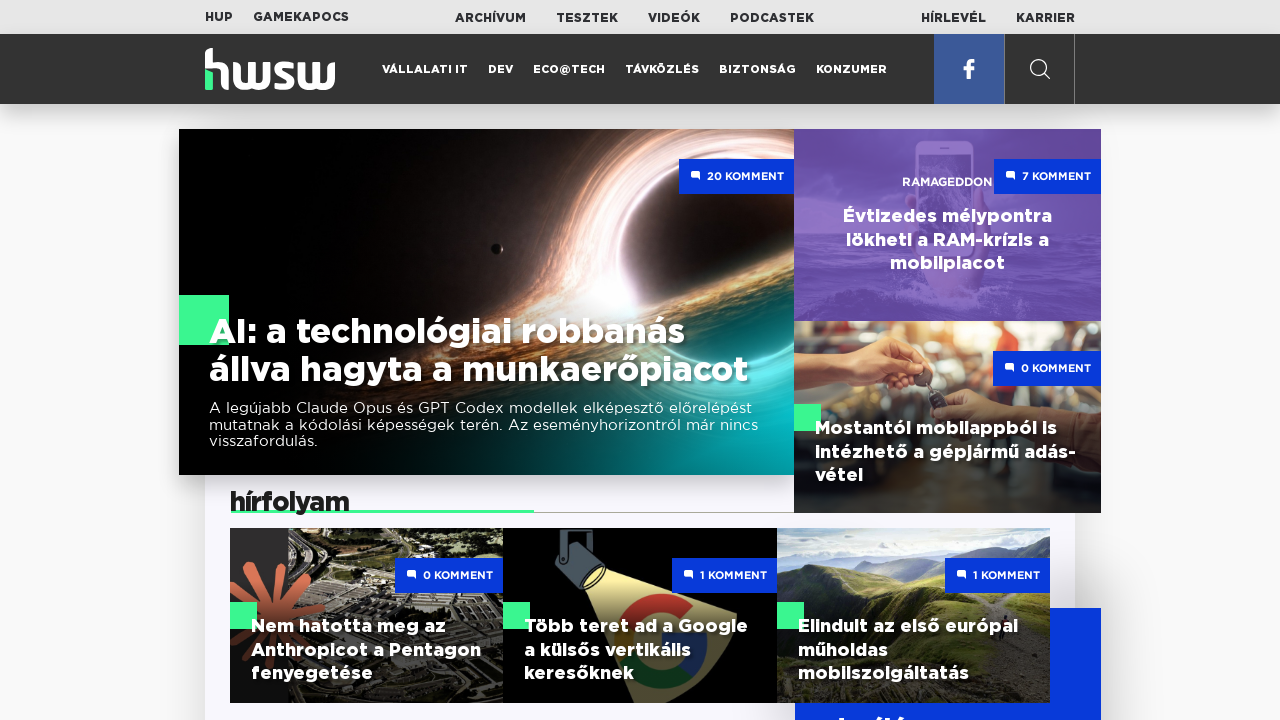

Navigated to HWSW Hungarian tech news website
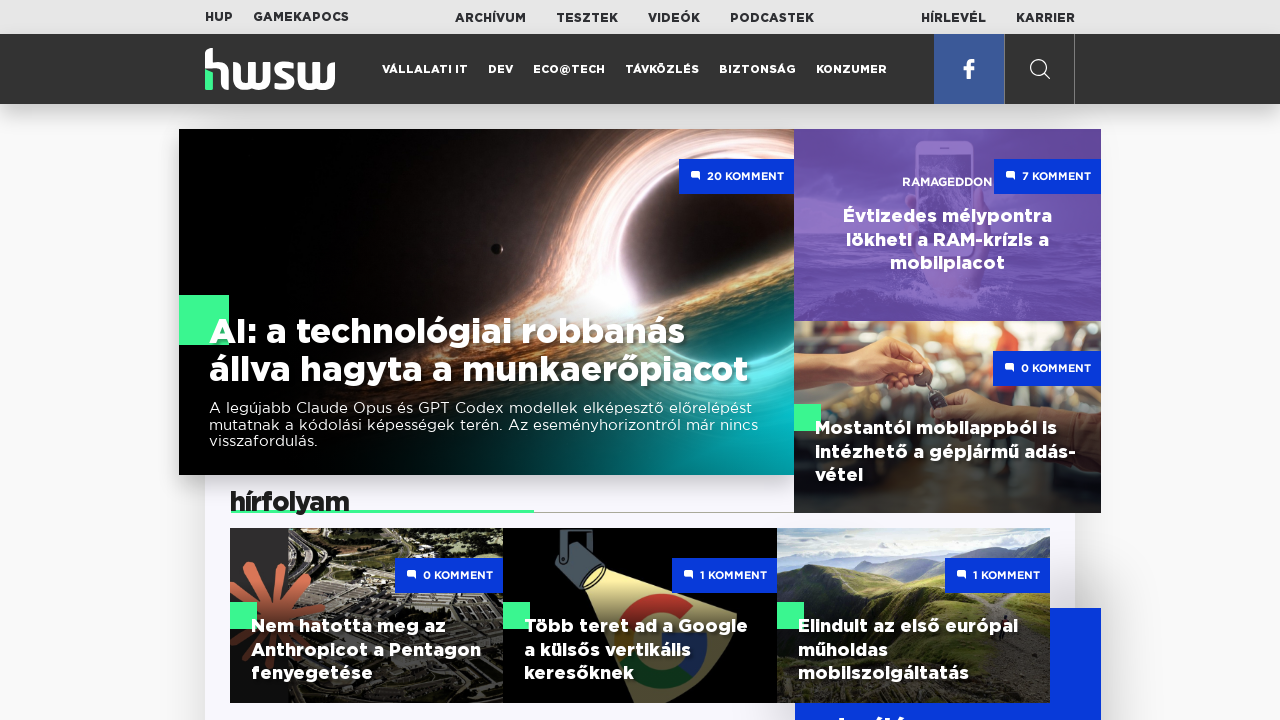

Verified page title is 'HWSW Informatikai Hírmagazin'
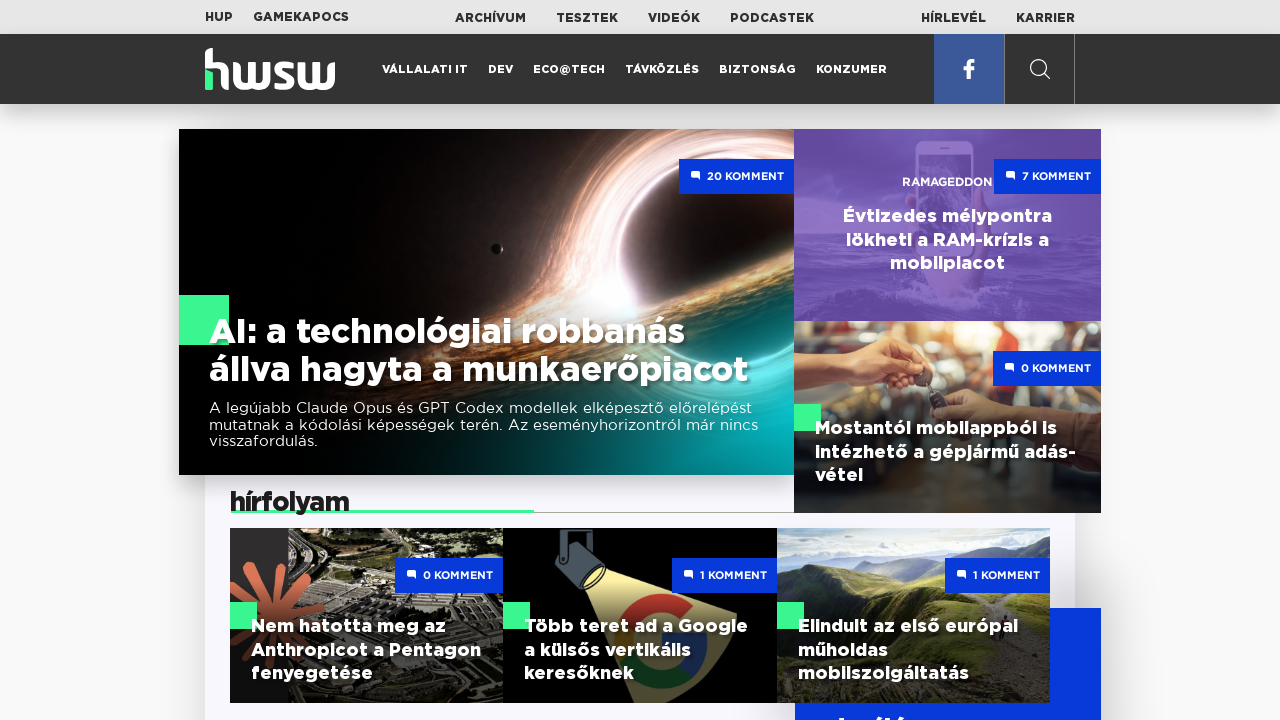

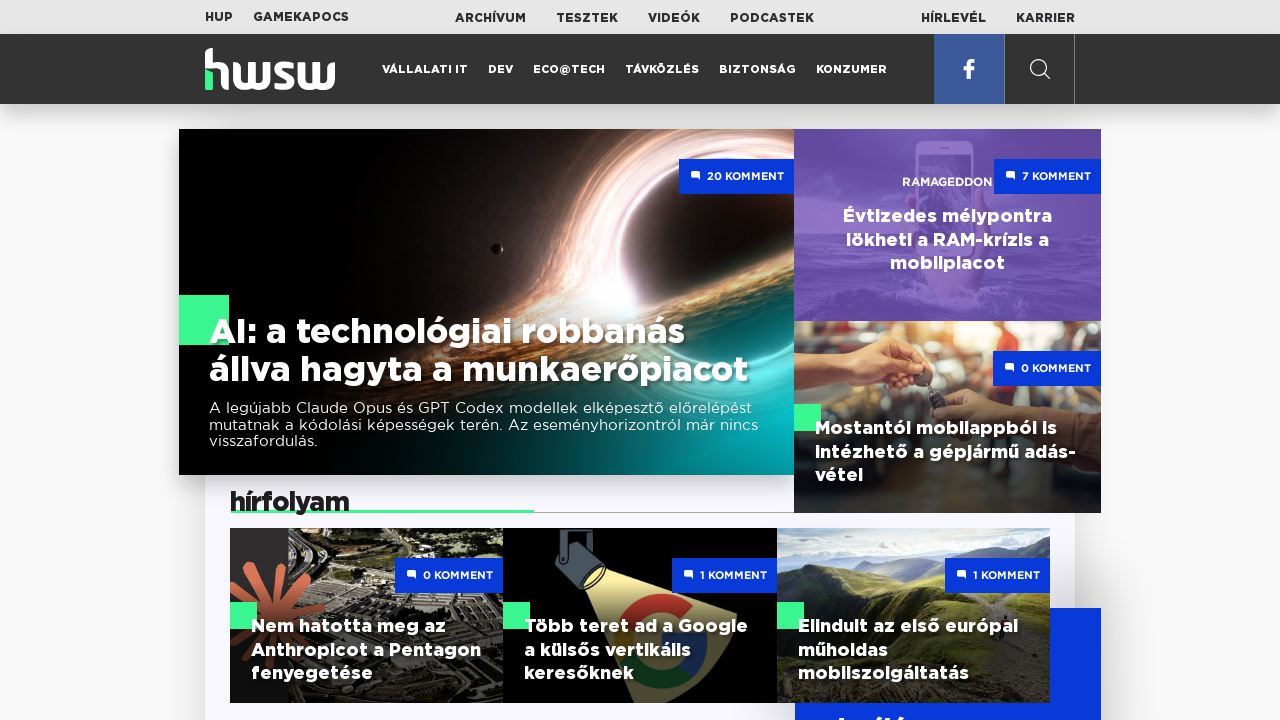